Tests a form interaction by reading a hidden attribute value from an element, calculating a mathematical result, filling the answer field, checking a checkbox, clicking a radio button, and submitting the form.

Starting URL: https://suninjuly.github.io/get_attribute.html

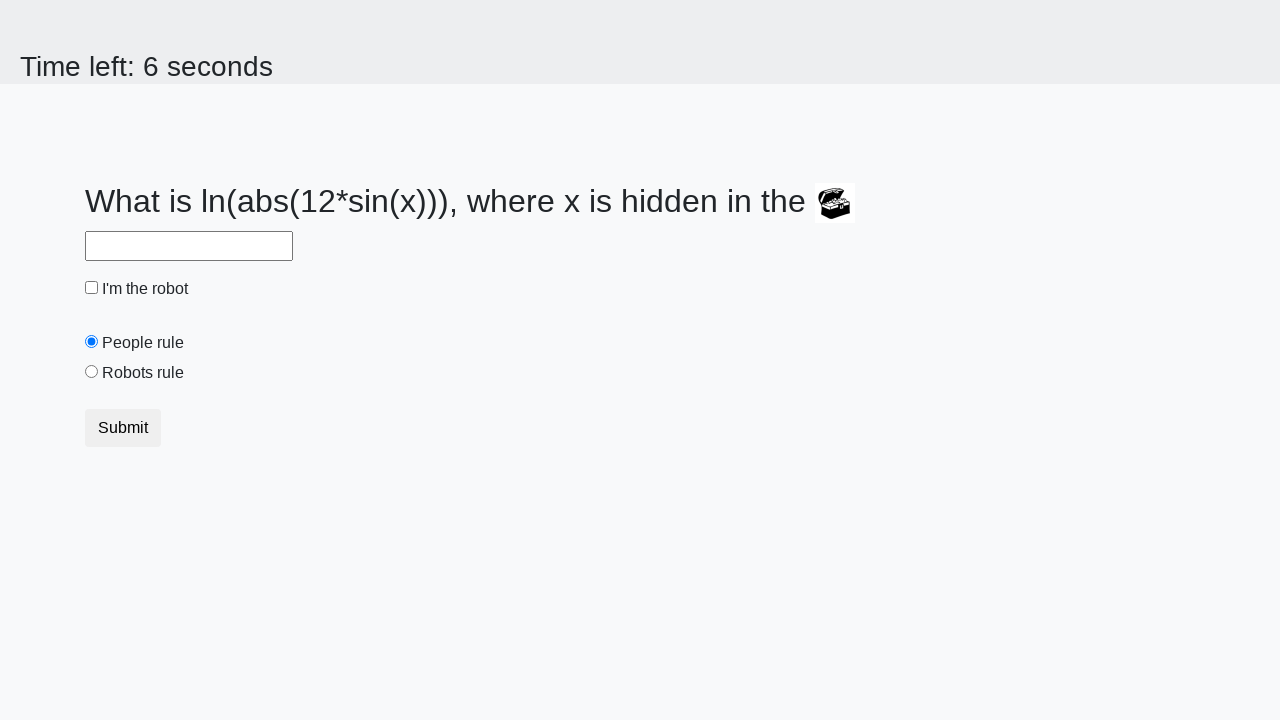

Located treasure element
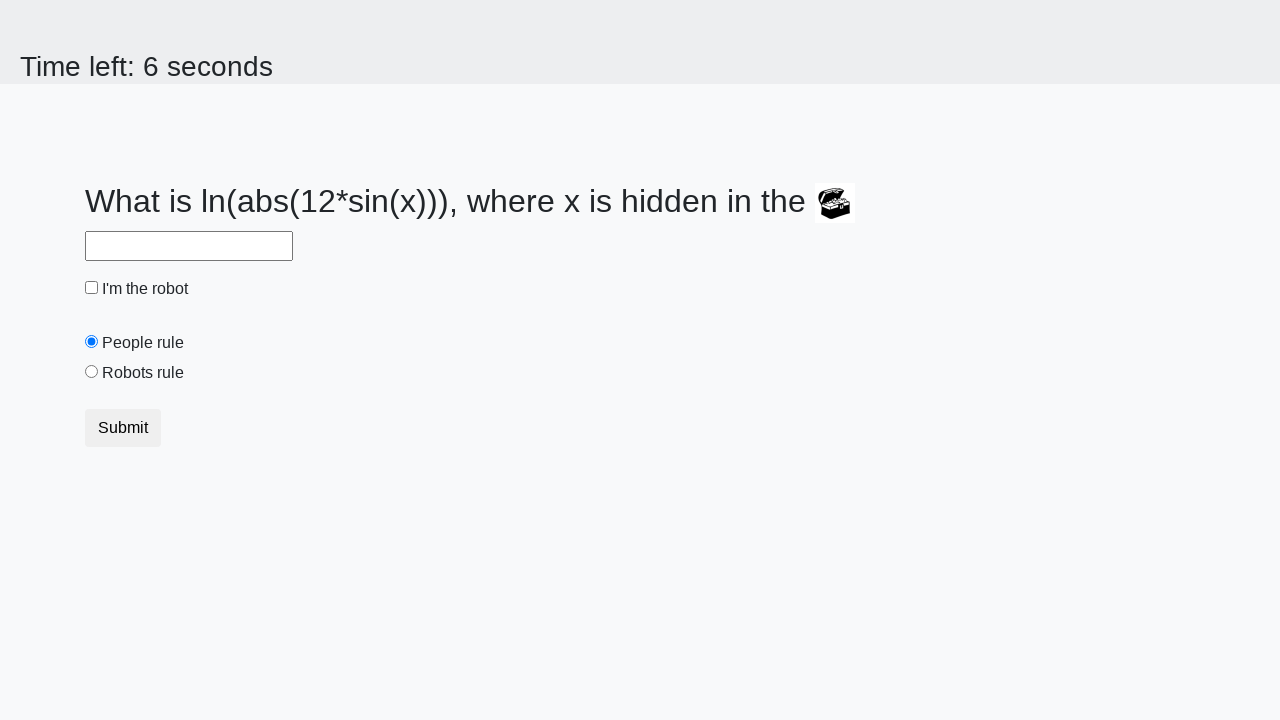

Retrieved hidden attribute valuex from treasure element: 886
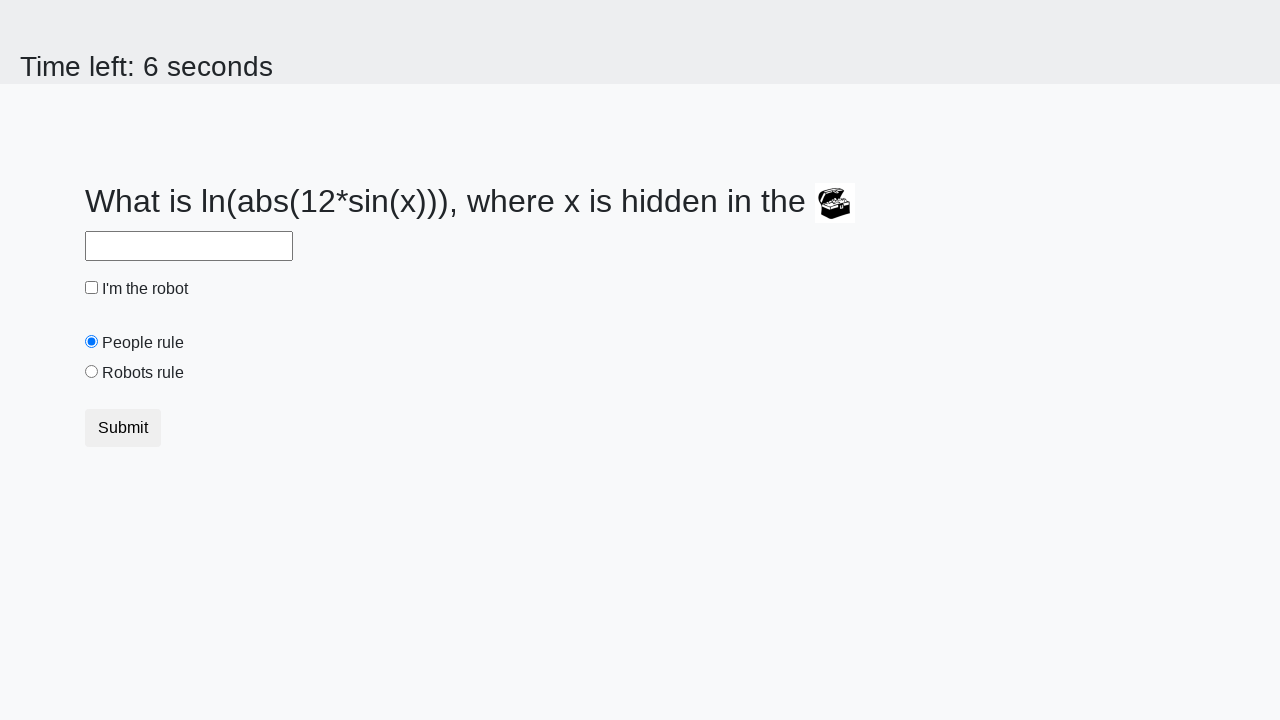

Calculated mathematical result: -0.16281487582460227
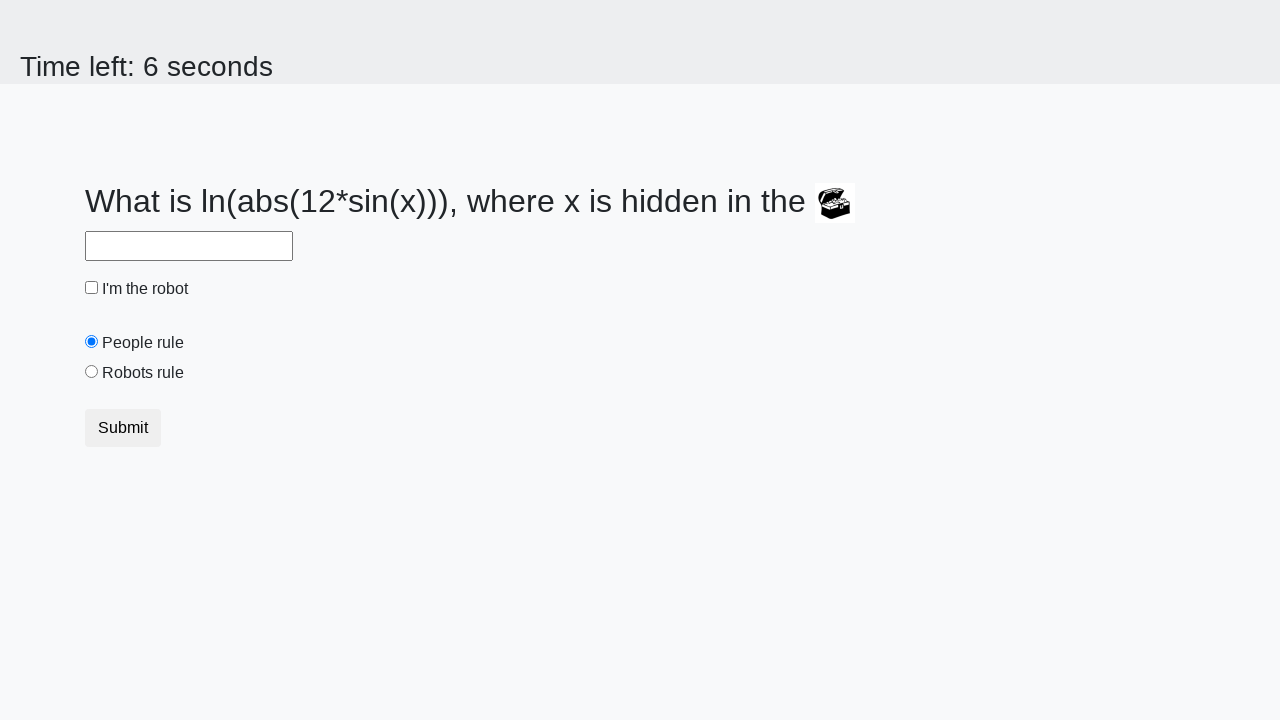

Filled answer field with calculated value: -0.16281487582460227 on #answer
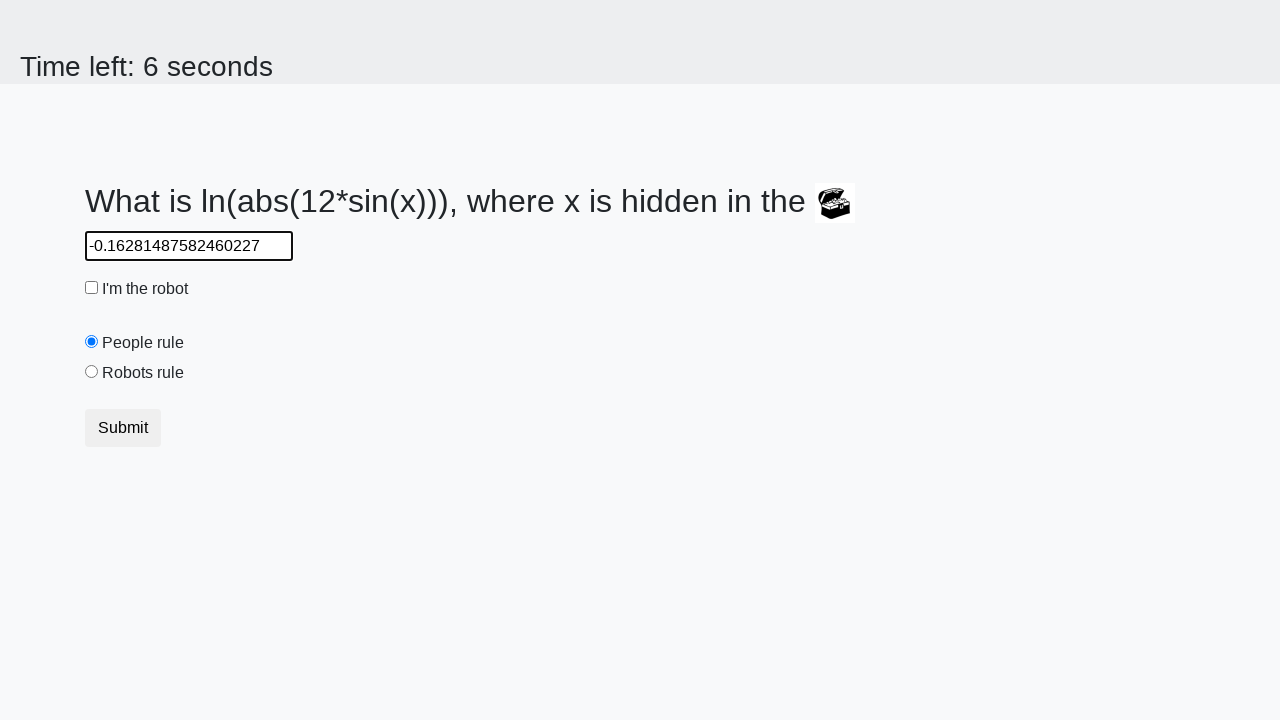

Clicked robot checkbox at (92, 288) on #robotCheckbox
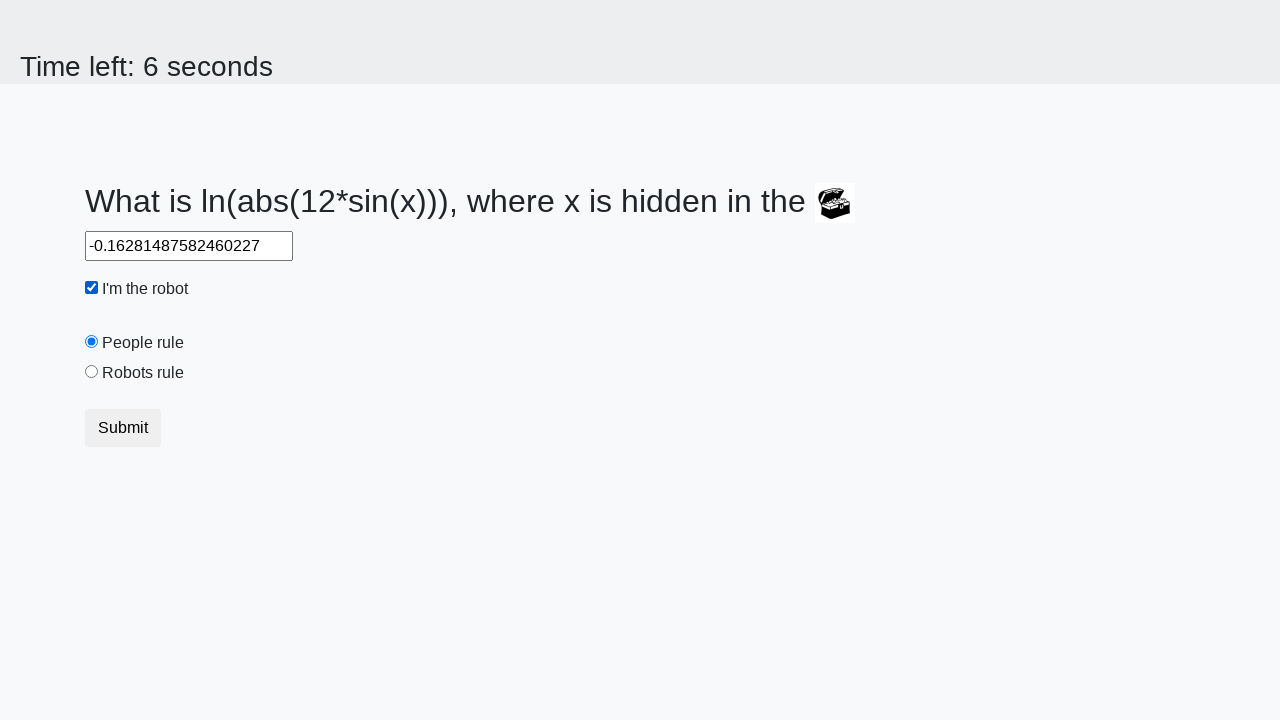

Clicked robots rule radio button at (92, 372) on #robotsRule
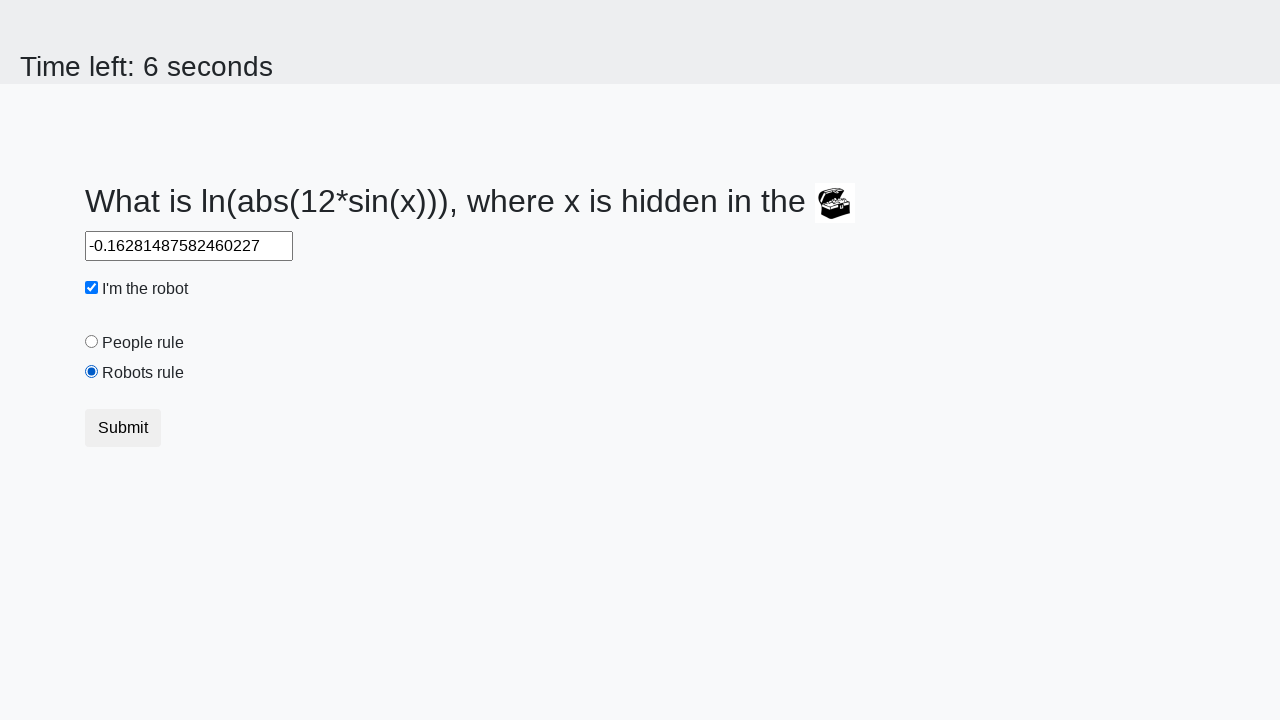

Clicked submit button to submit the form at (123, 428) on [type='submit']
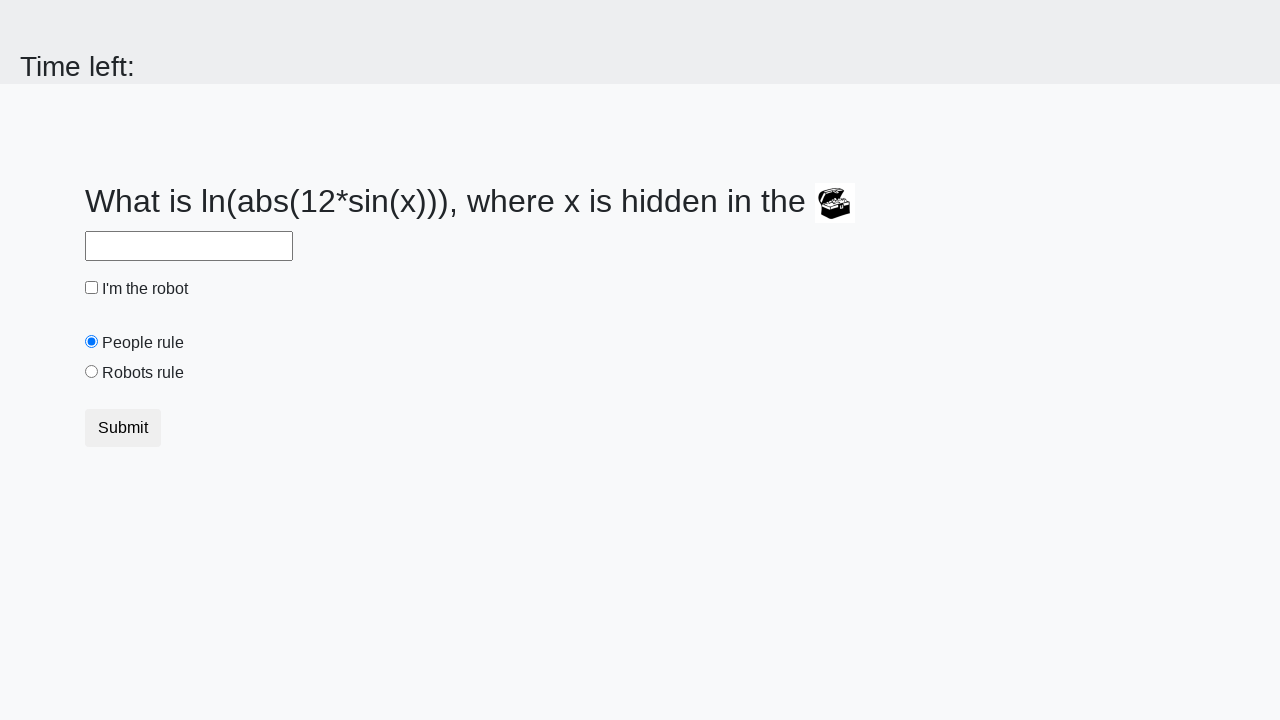

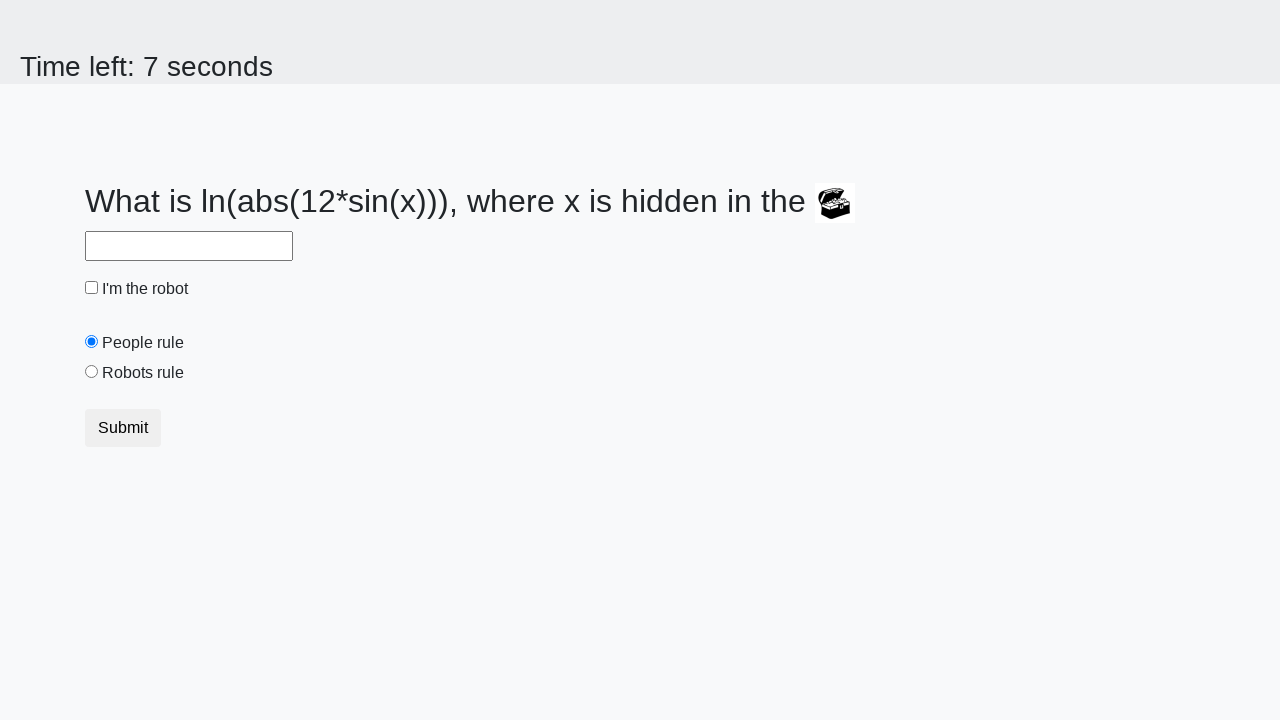